Tests opening a new browser window, navigating to a different page in that window, and verifying that two windows are open.

Starting URL: http://the-internet.herokuapp.com/windows

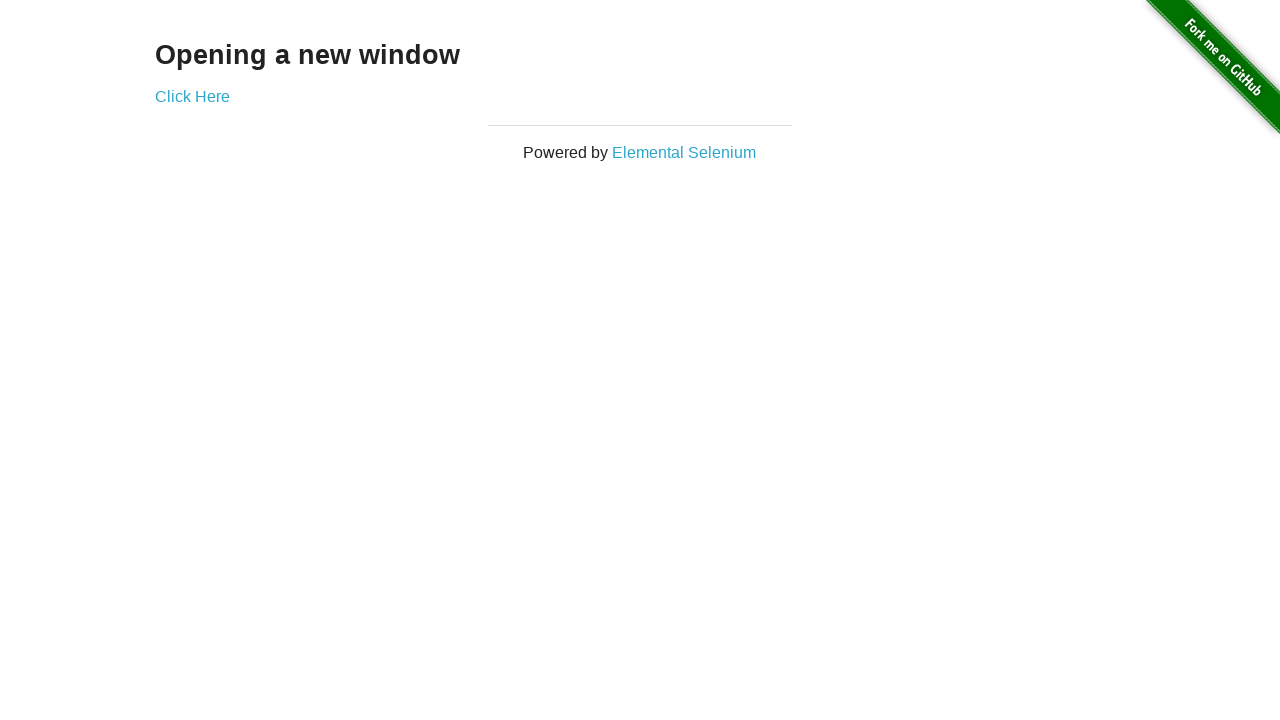

Opened a new browser window/page
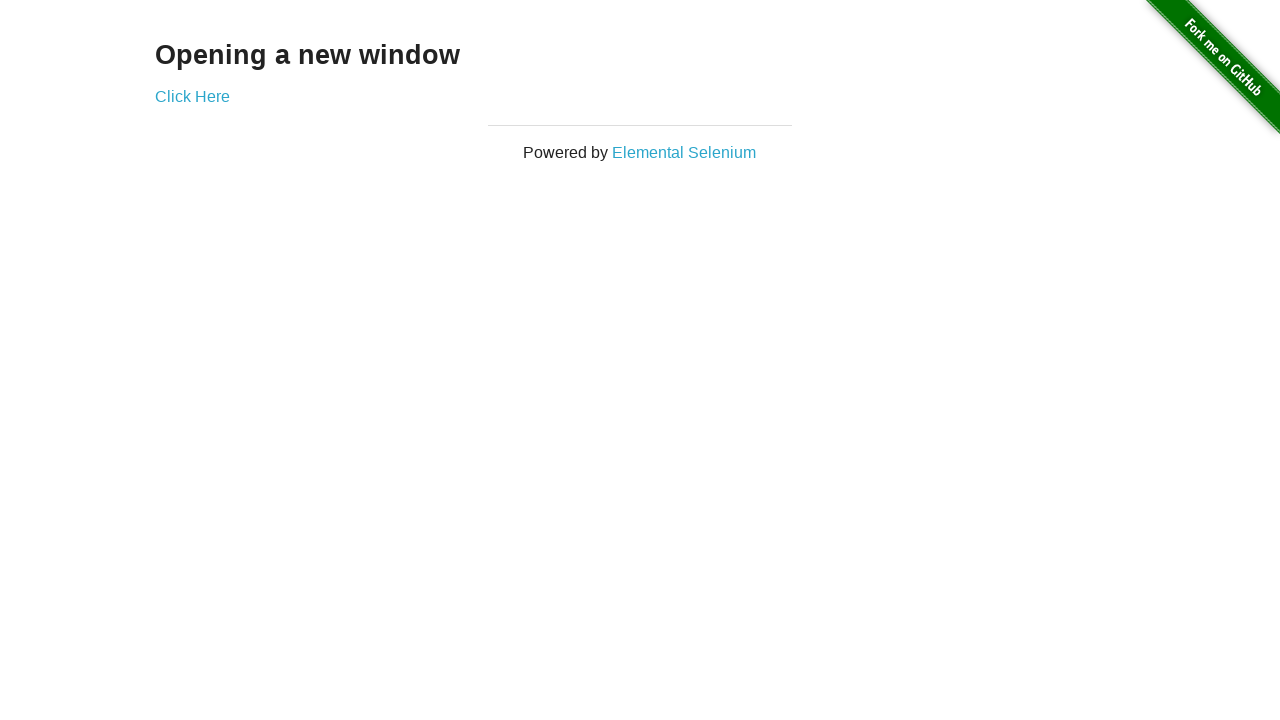

Navigated new window to typos page
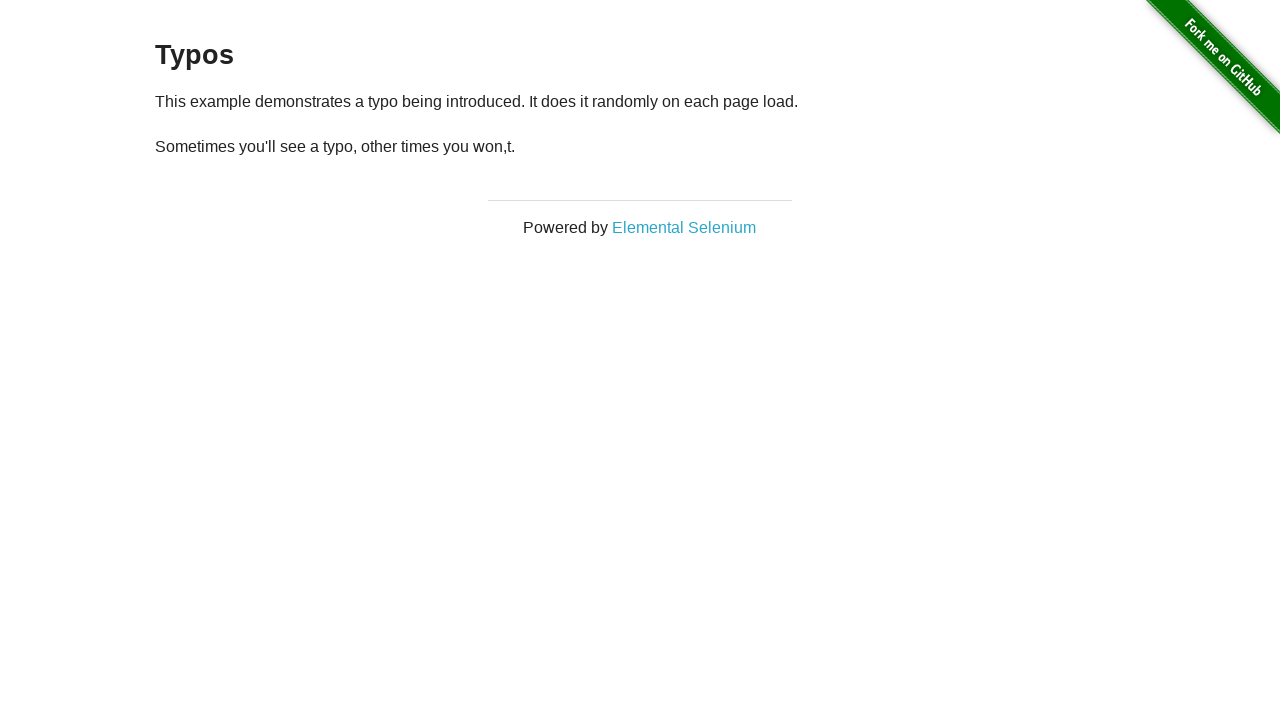

Verified that 2 windows are open
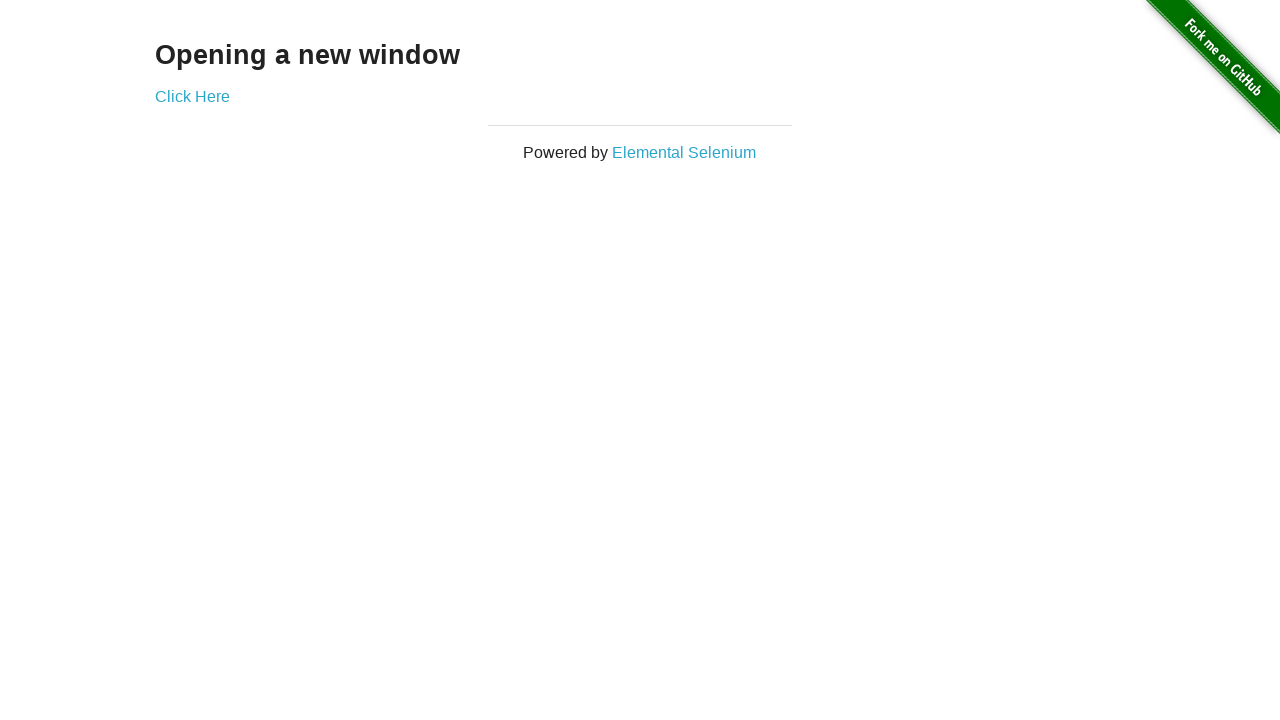

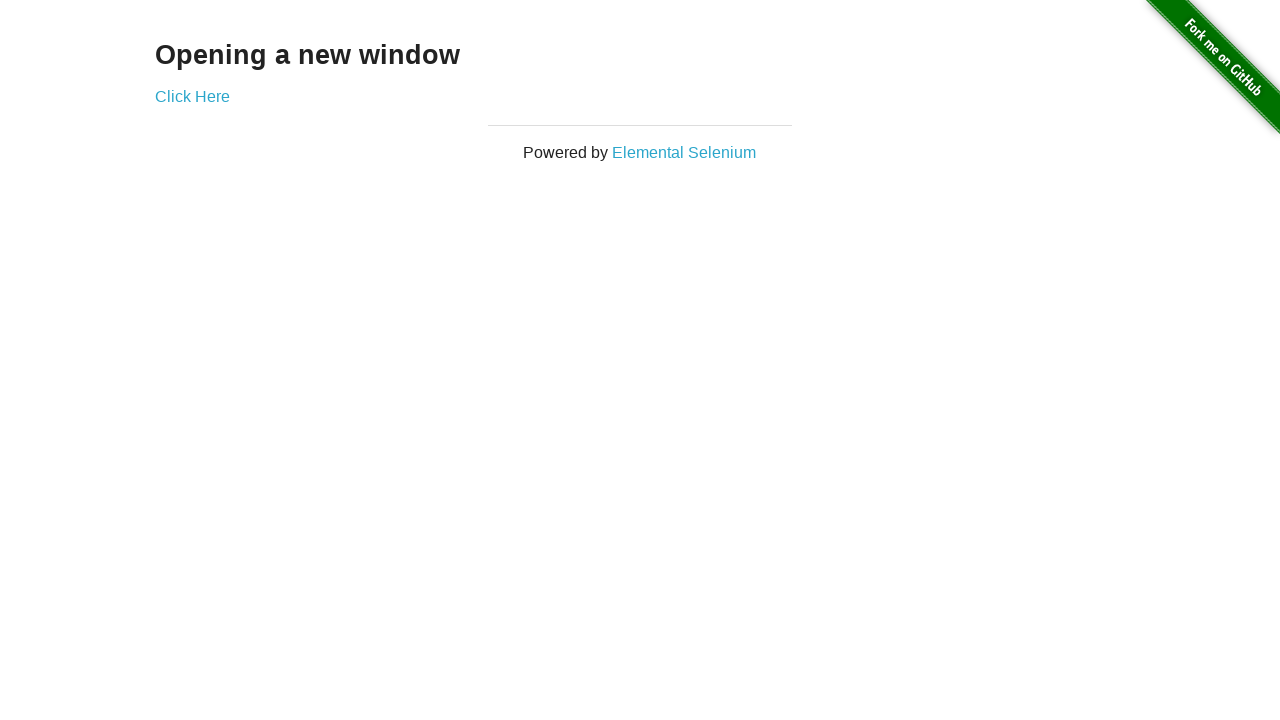